Tests confirm dialog by clicking a button to trigger a confirm alert and dismissing it

Starting URL: https://demoqa.com/alerts

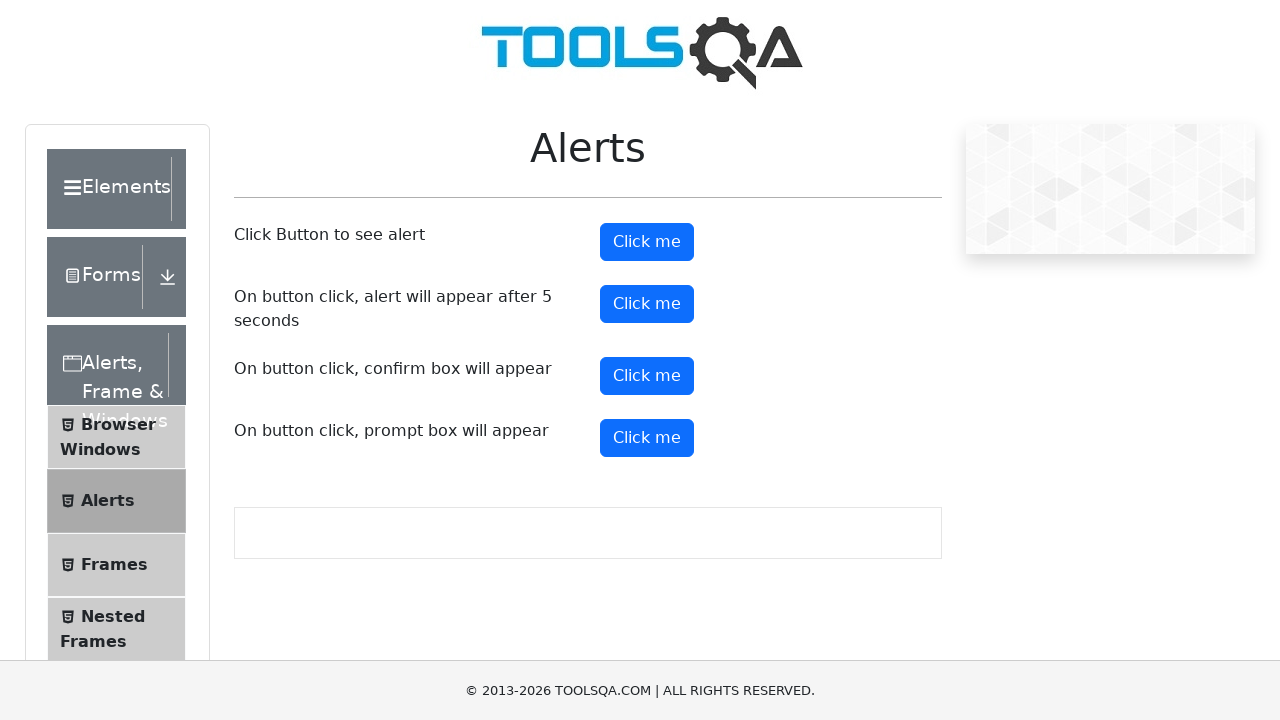

Set up dialog handler to dismiss confirm dialogs
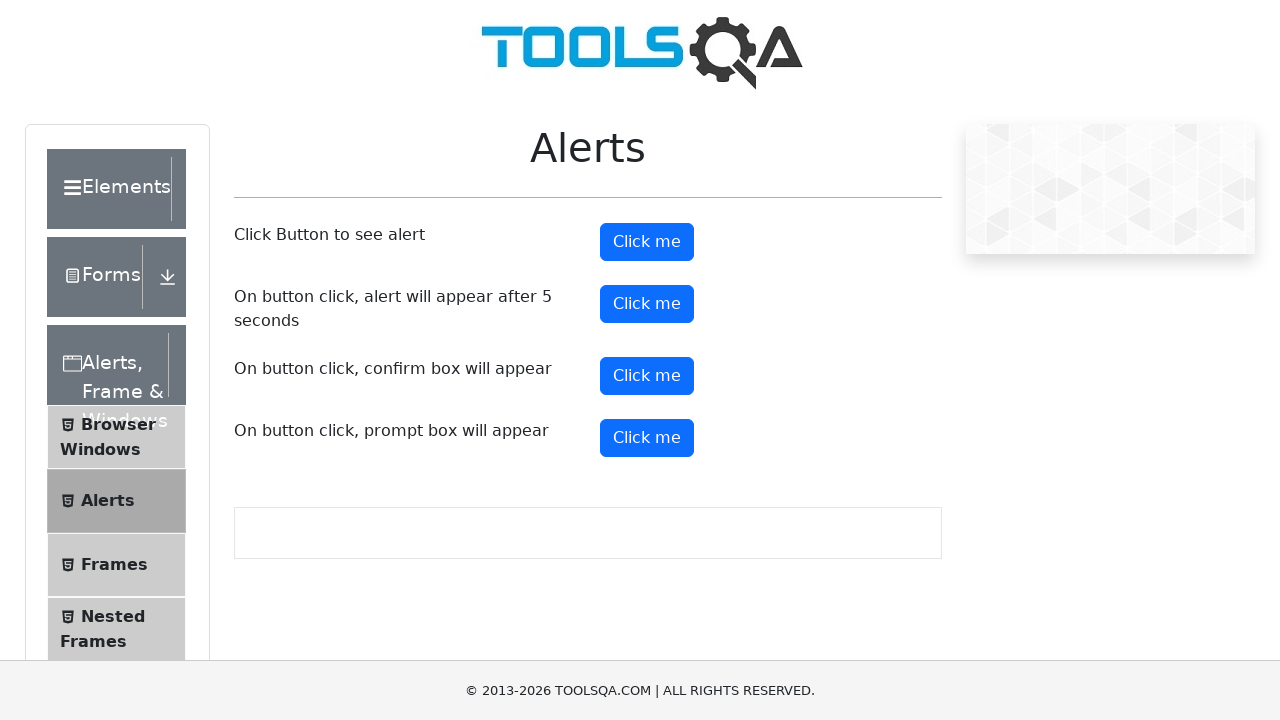

Clicked confirm button to trigger confirm dialog at (647, 376) on button#confirmButton
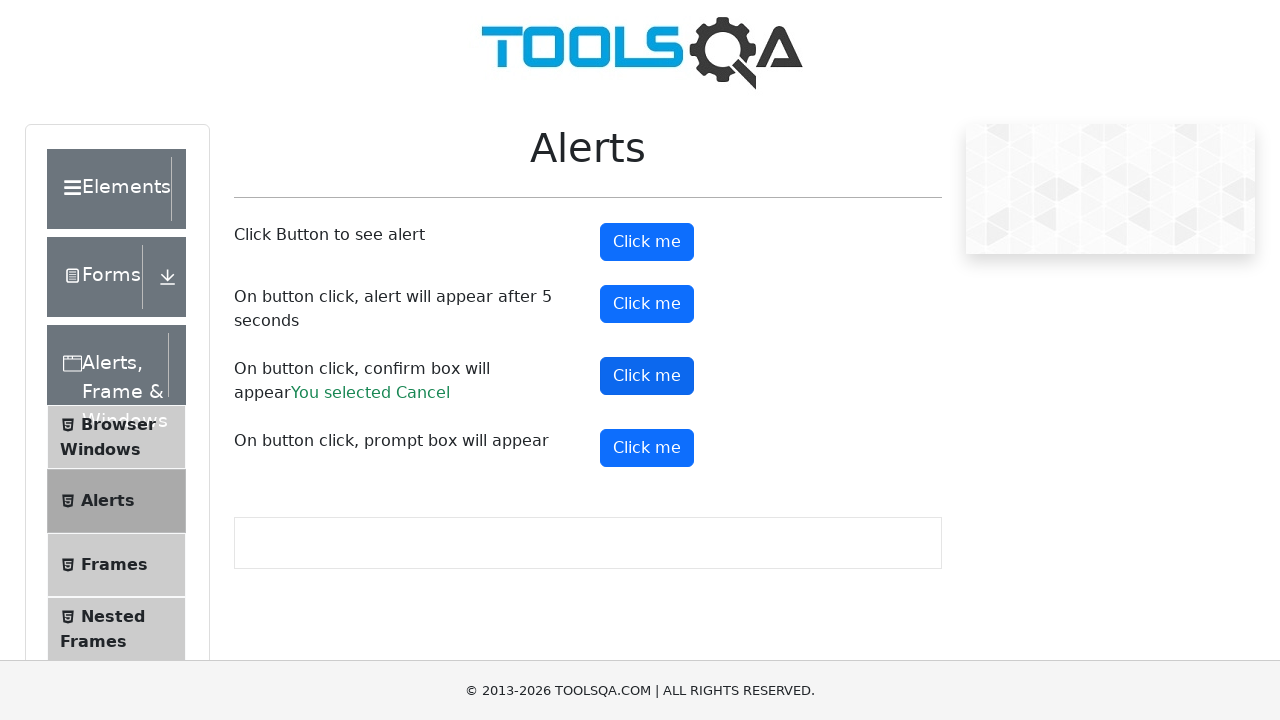

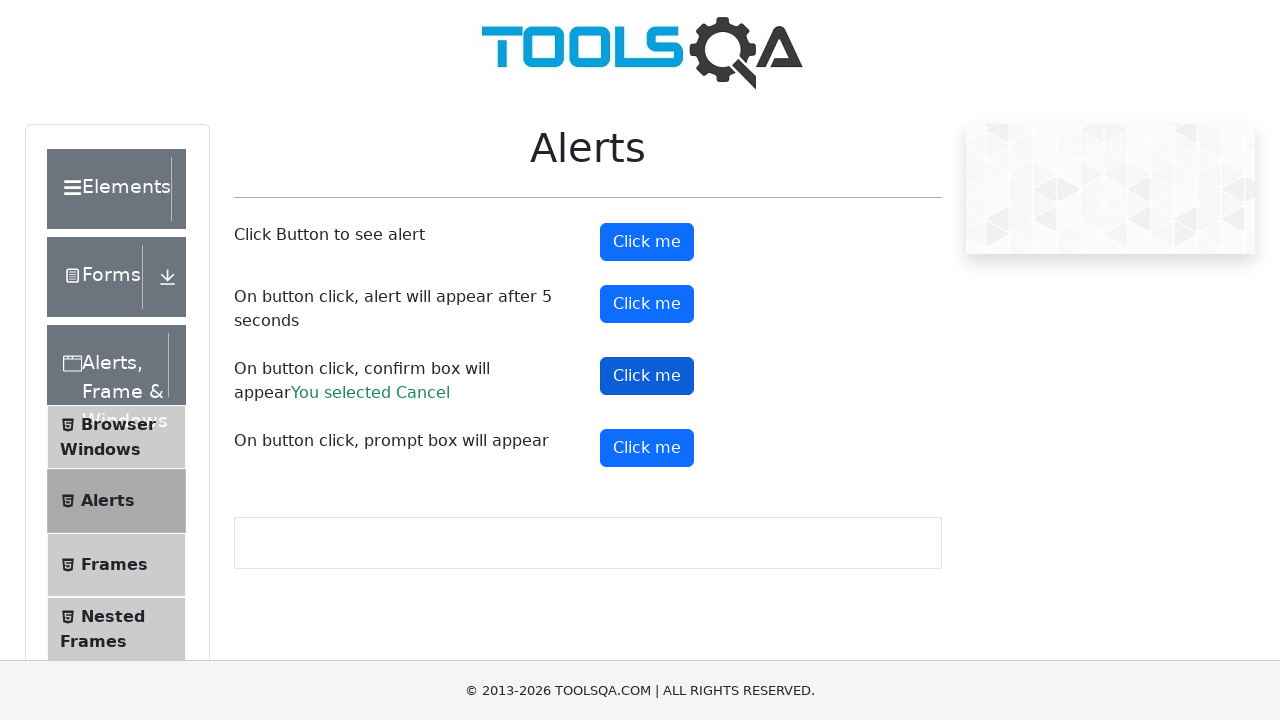